Tests an electric floor heating calculator by selecting room type and heating type from dropdowns, entering dimensions (width, length) and heating losses values, then clicking the calculate button to verify results.

Starting URL: https://kermi-fko.ru/raschety/Calc-Rehau-Solelec.aspx

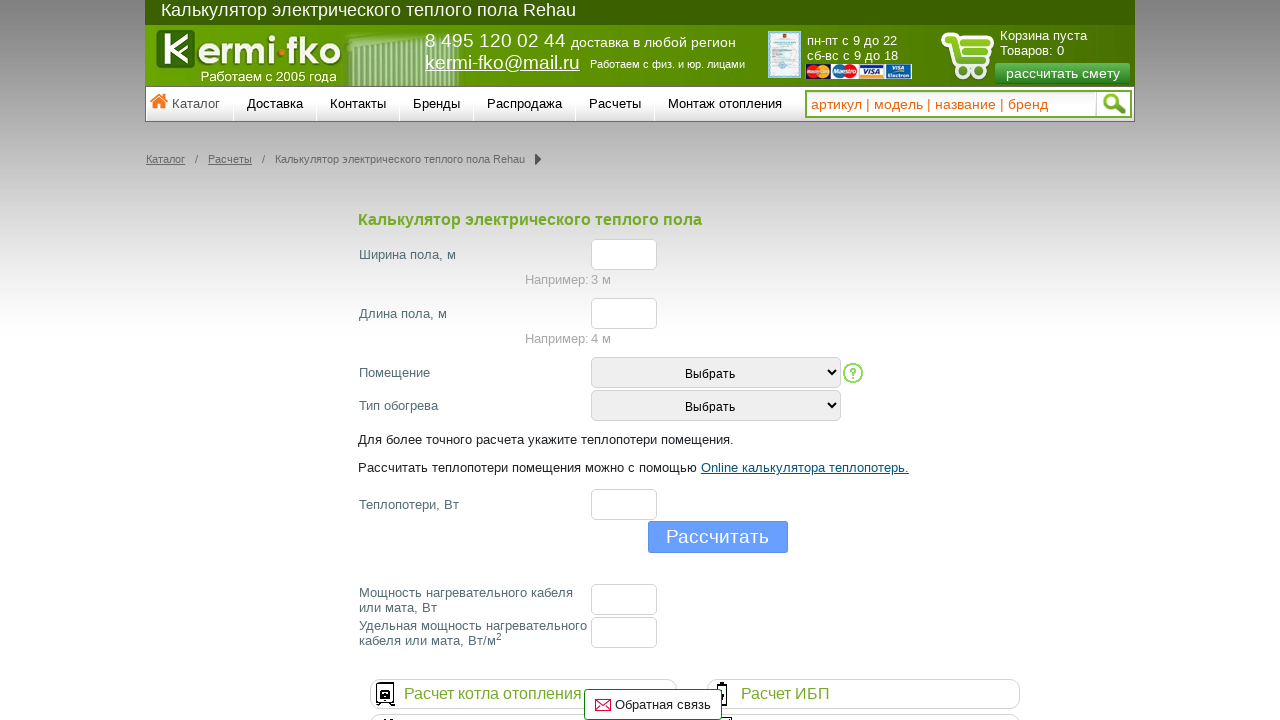

Selected room type '2' from dropdown on #room_type
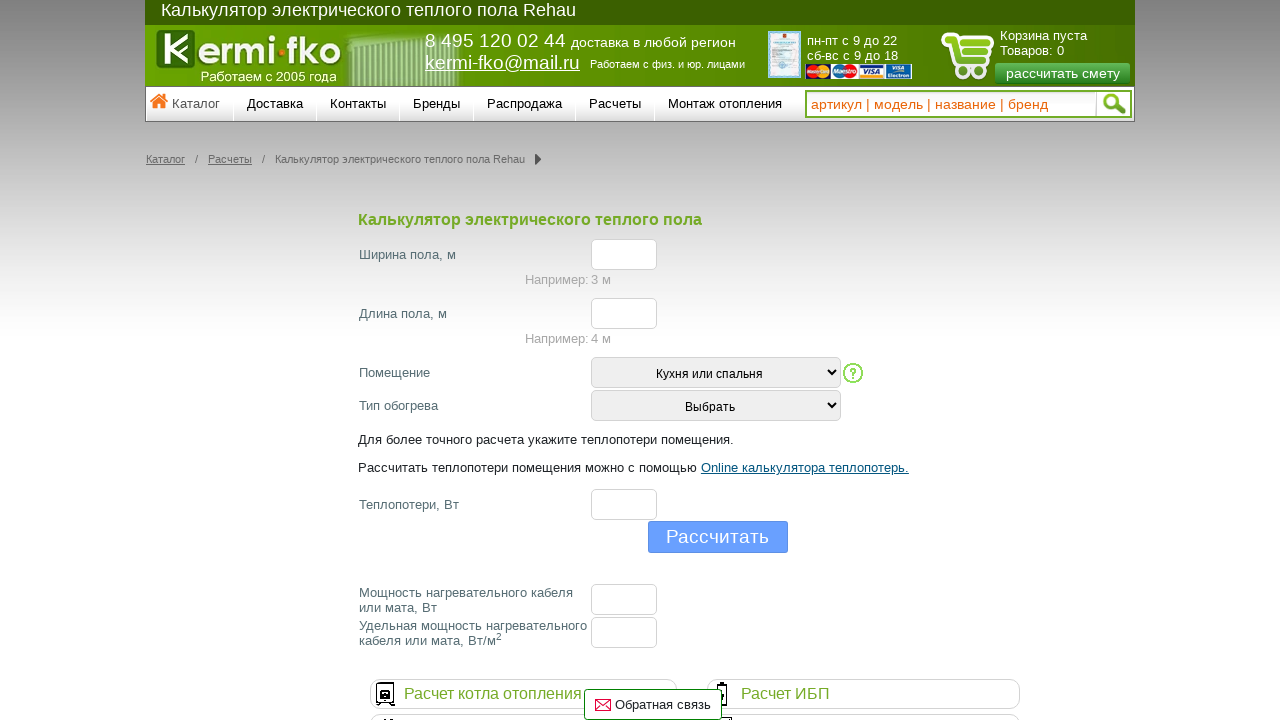

Waited 1000ms for page to process room type selection
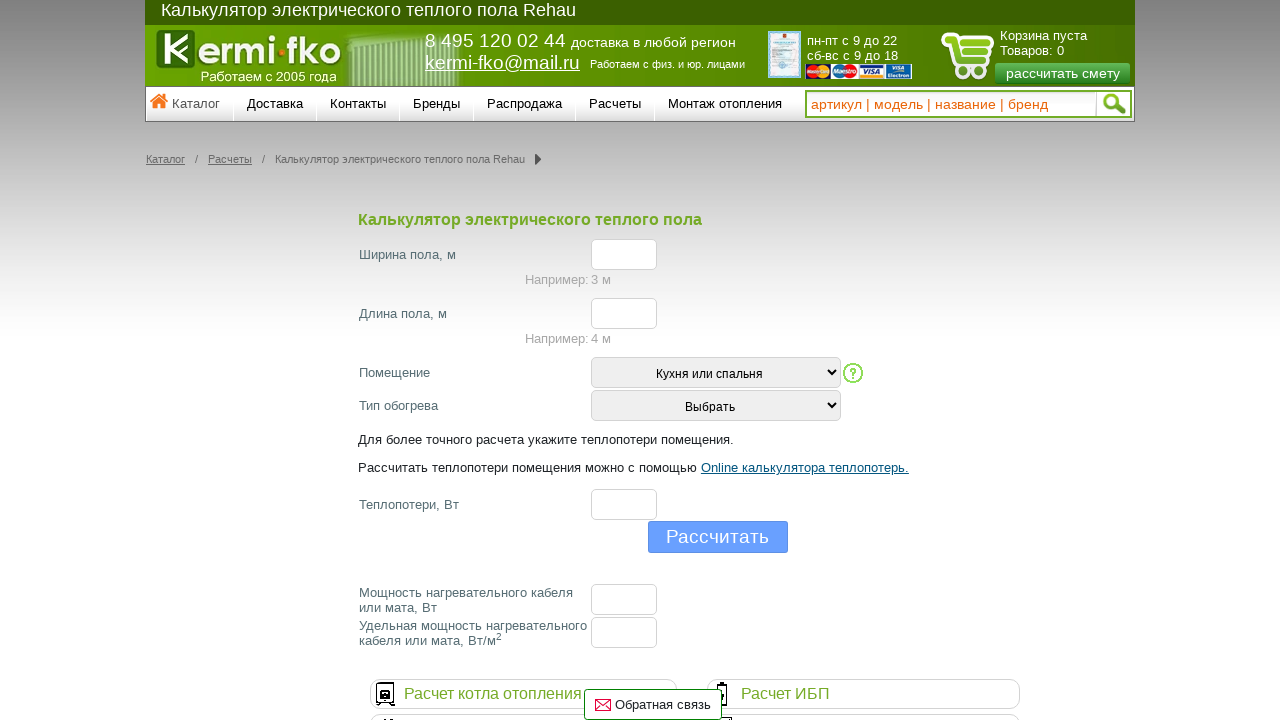

Selected heating type '3' from dropdown on #heating_type
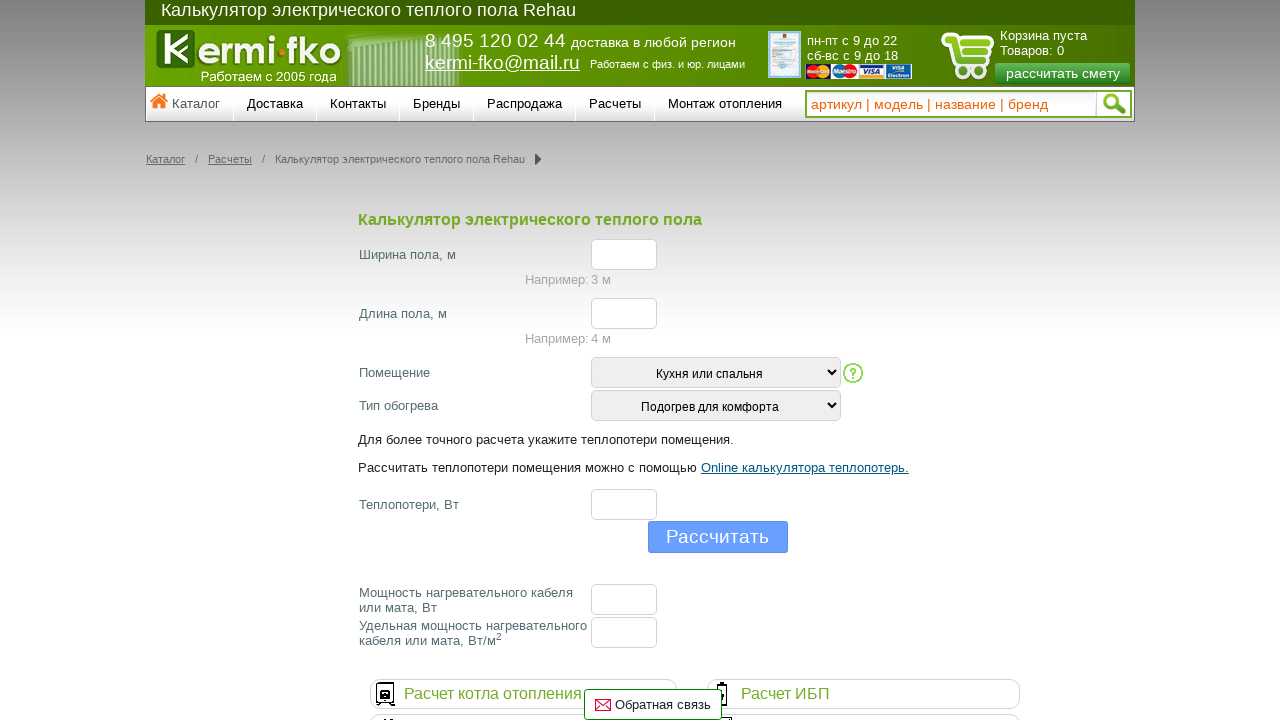

Waited 1000ms for page to process heating type selection
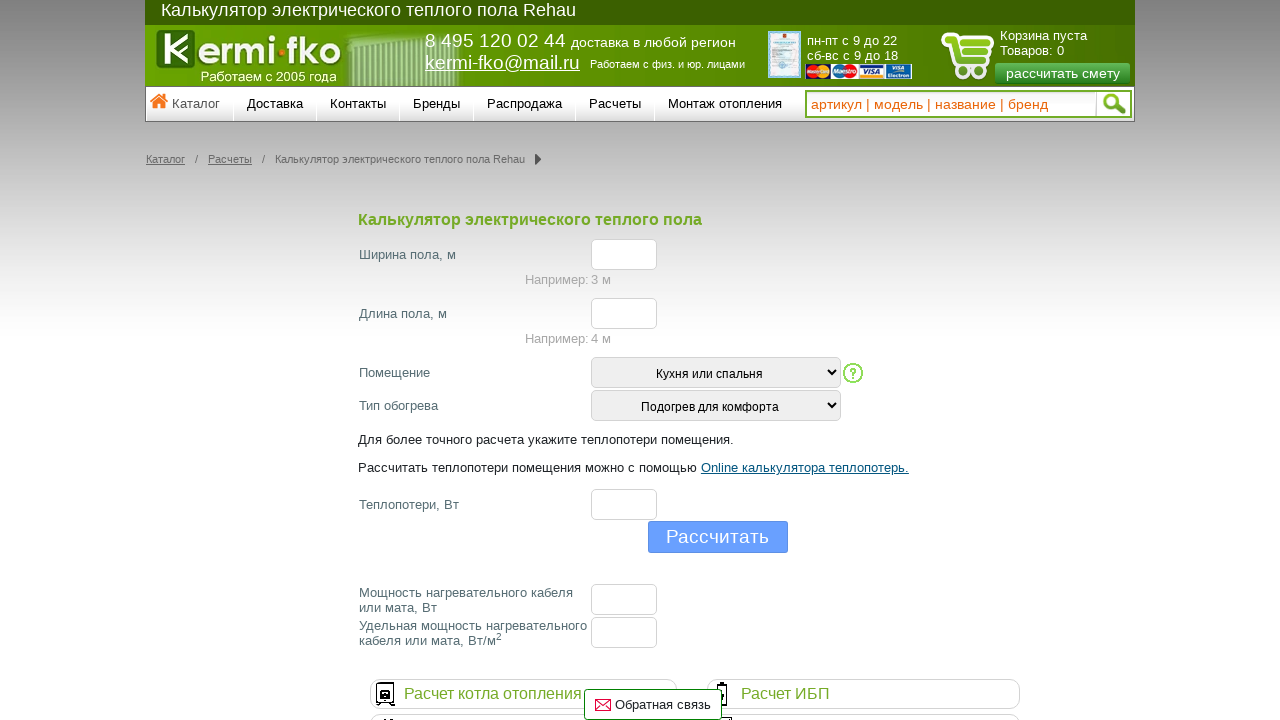

Entered width value '20' on #el_f_width
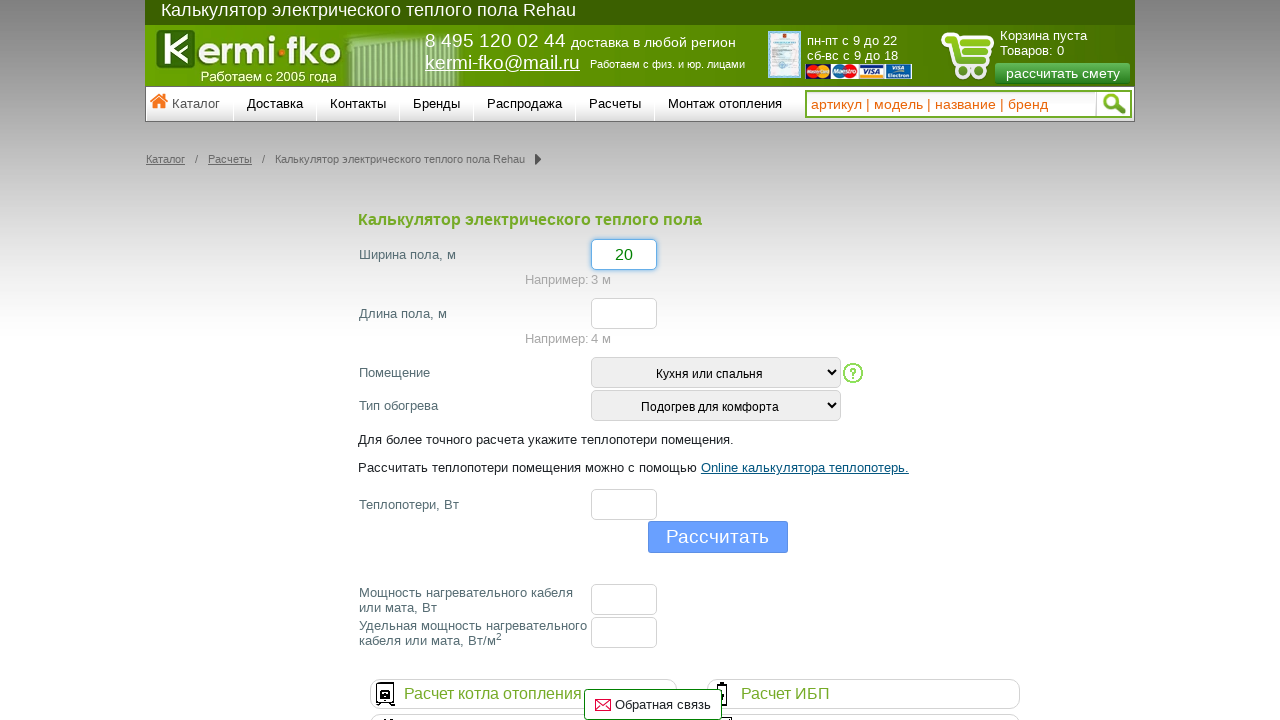

Entered length value '20' on #el_f_lenght
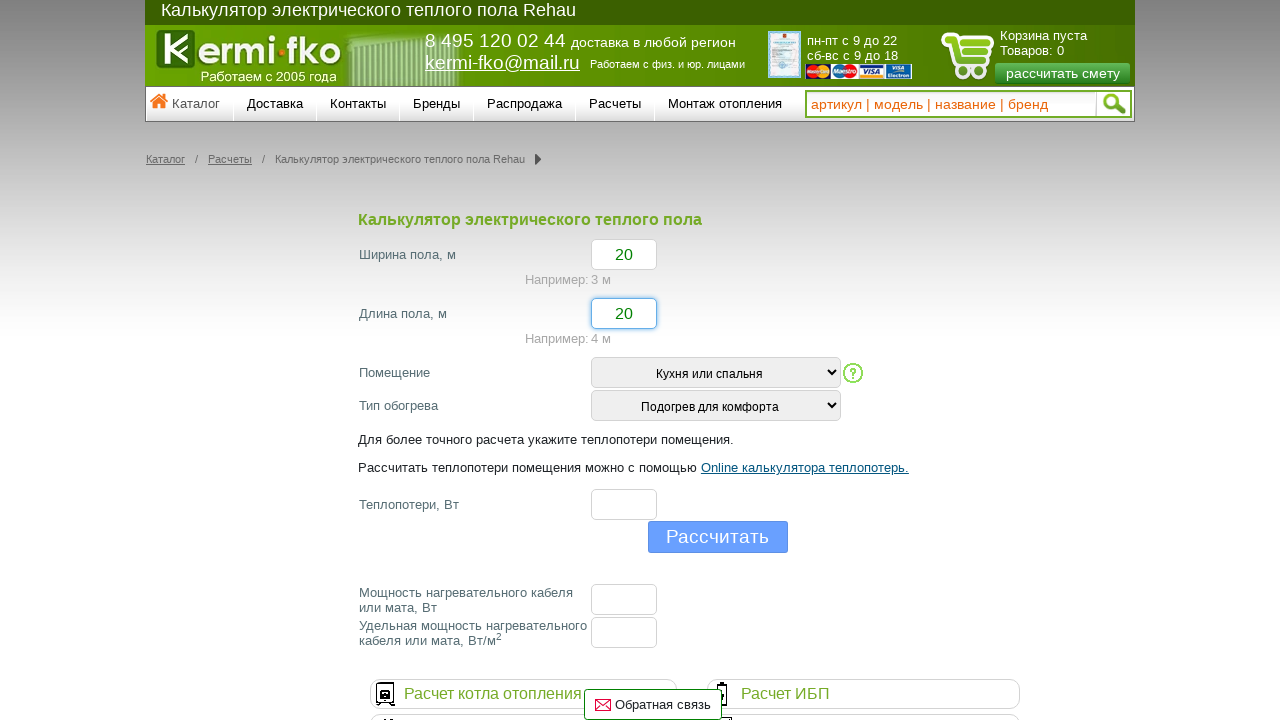

Entered heating losses value '38' on #el_f_losses
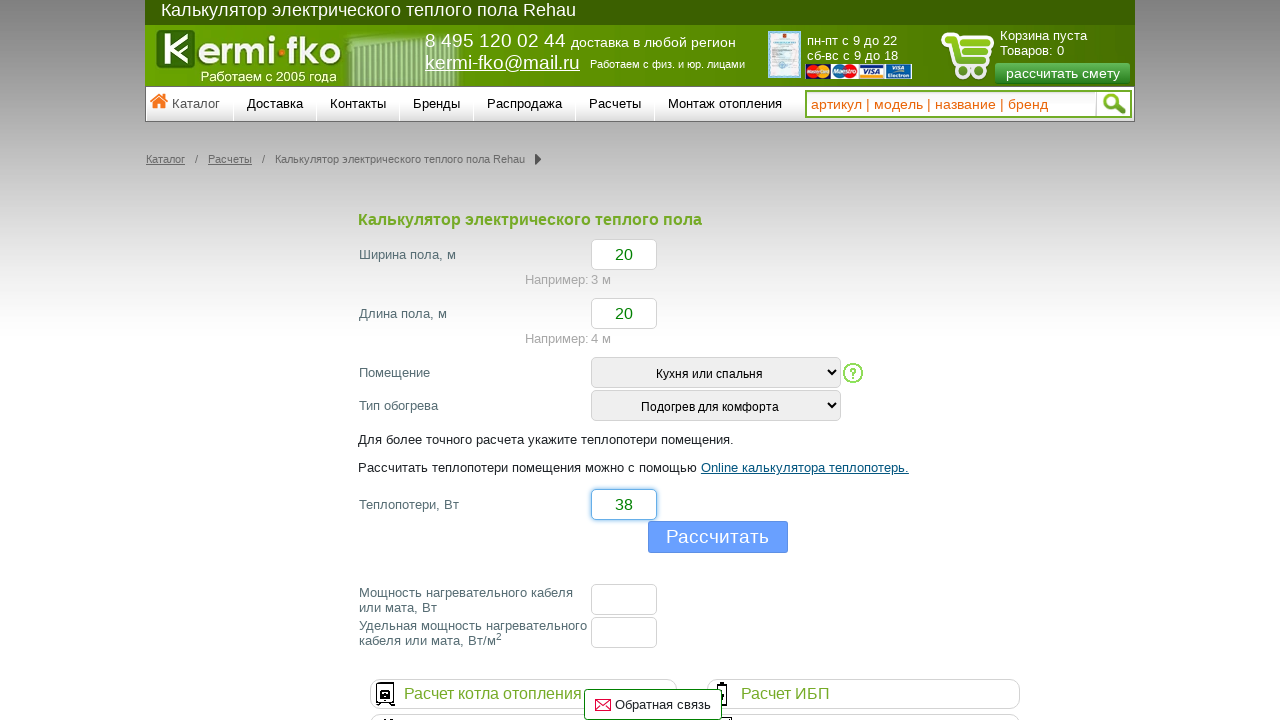

Clicked calculate button at (718, 537) on input[name='button']
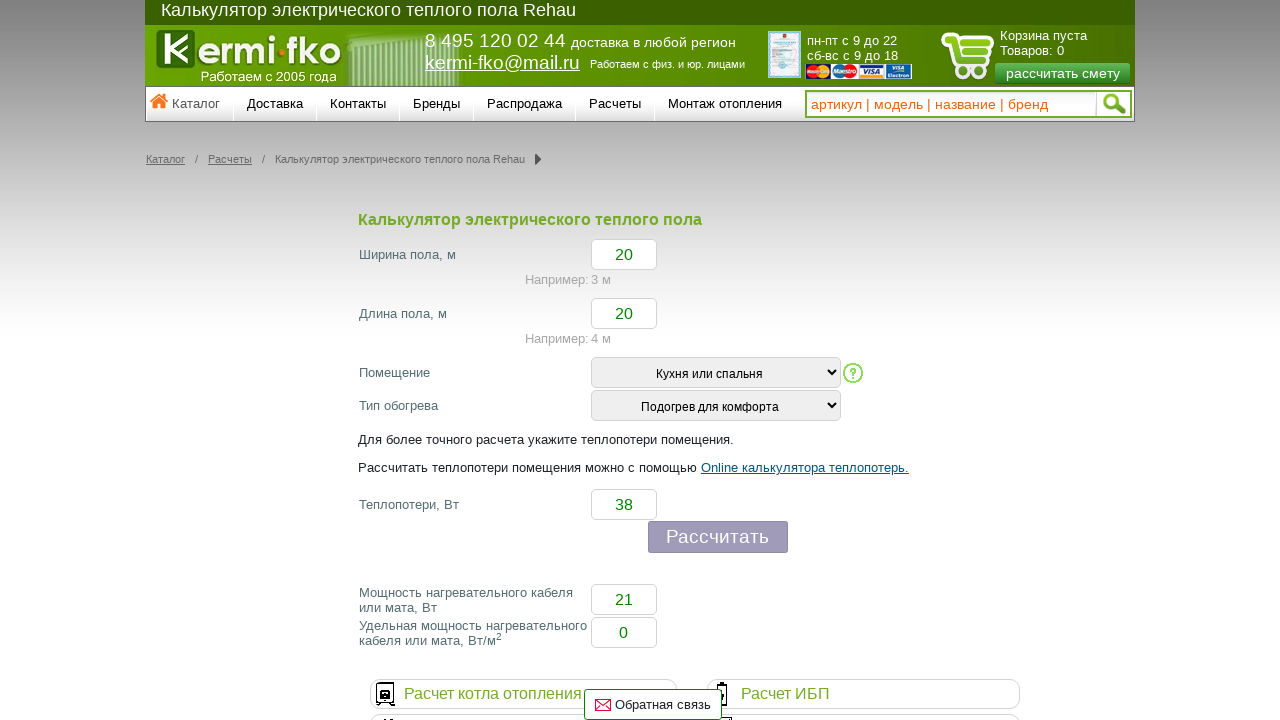

Floor cable power results selector appeared
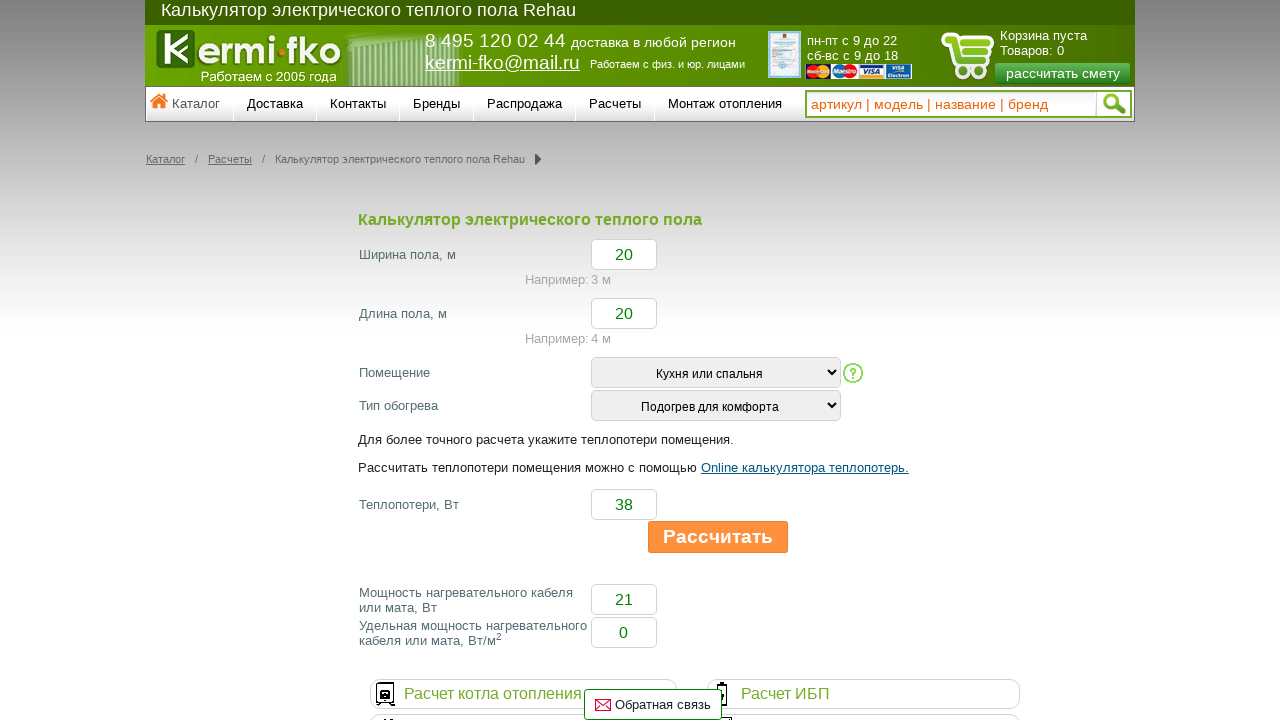

Specific floor cable power results selector appeared, calculation completed
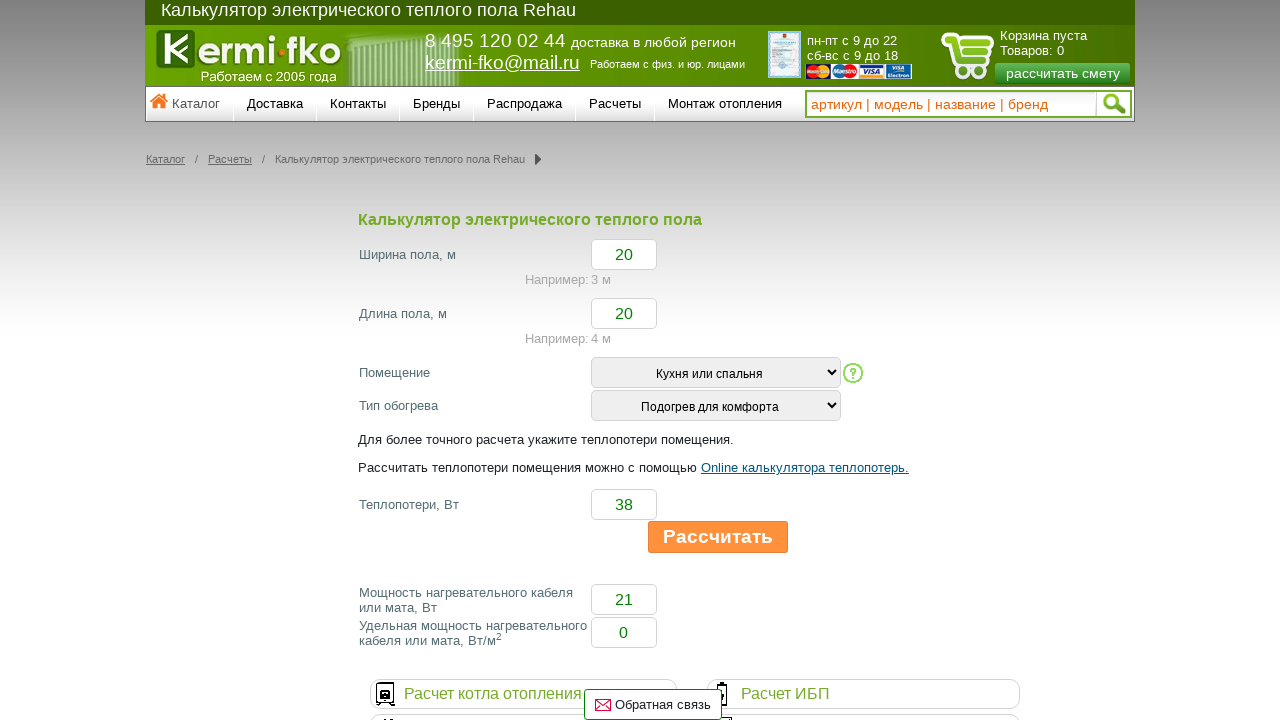

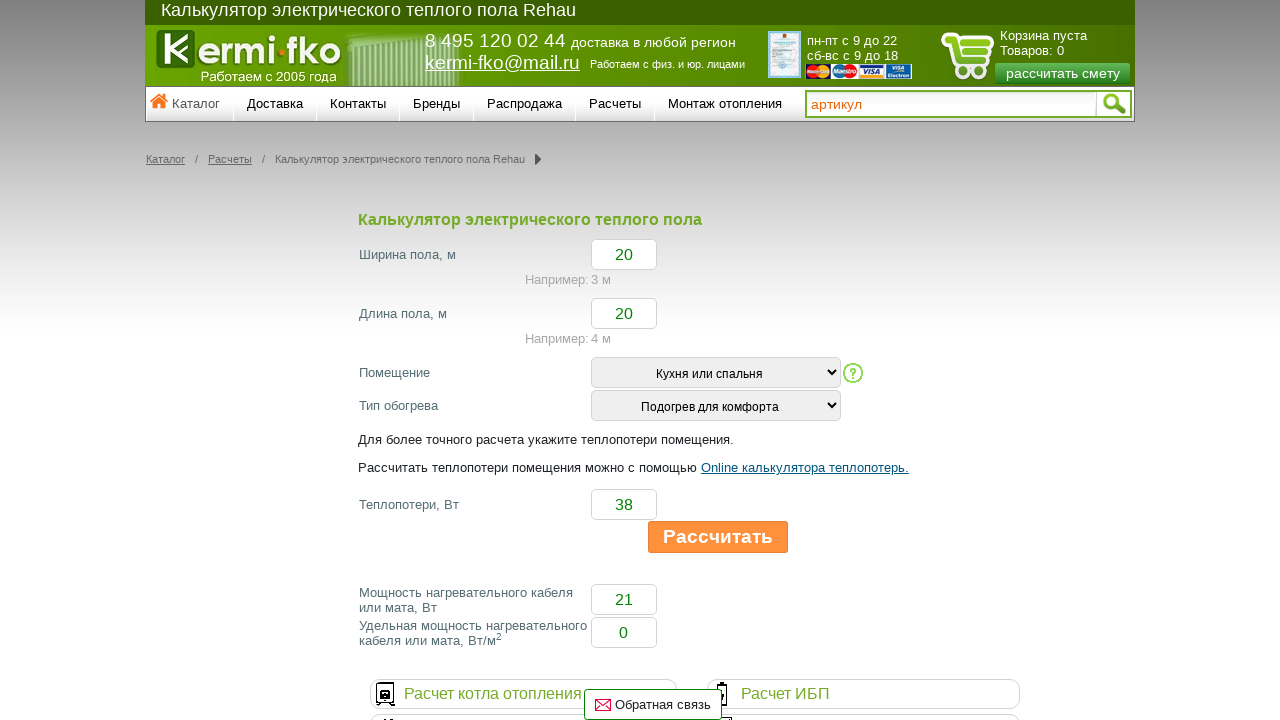